Tests JavaScript confirmation alert handling by accepting and dismissing confirmation dialogs

Starting URL: https://the-internet.herokuapp.com/javascript_alerts

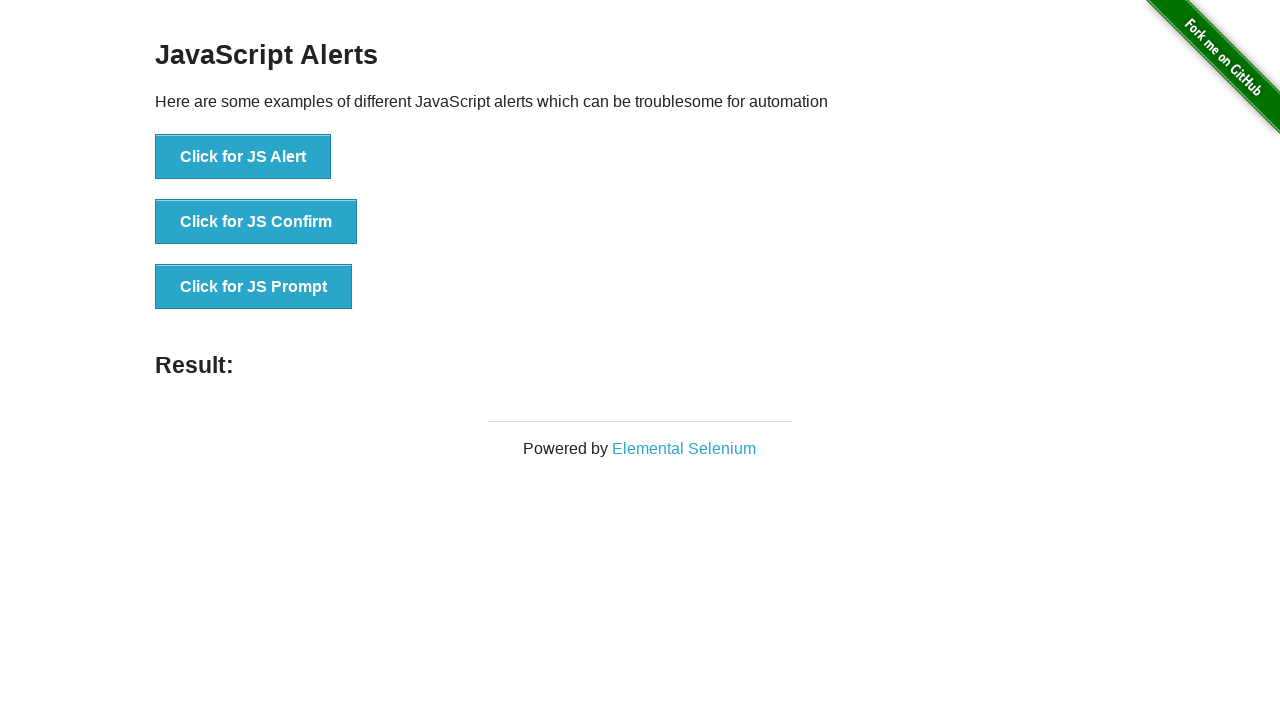

Clicked on 'Click for JS Confirm' button to trigger confirmation dialog at (256, 222) on xpath=//button[text()='Click for JS Confirm']
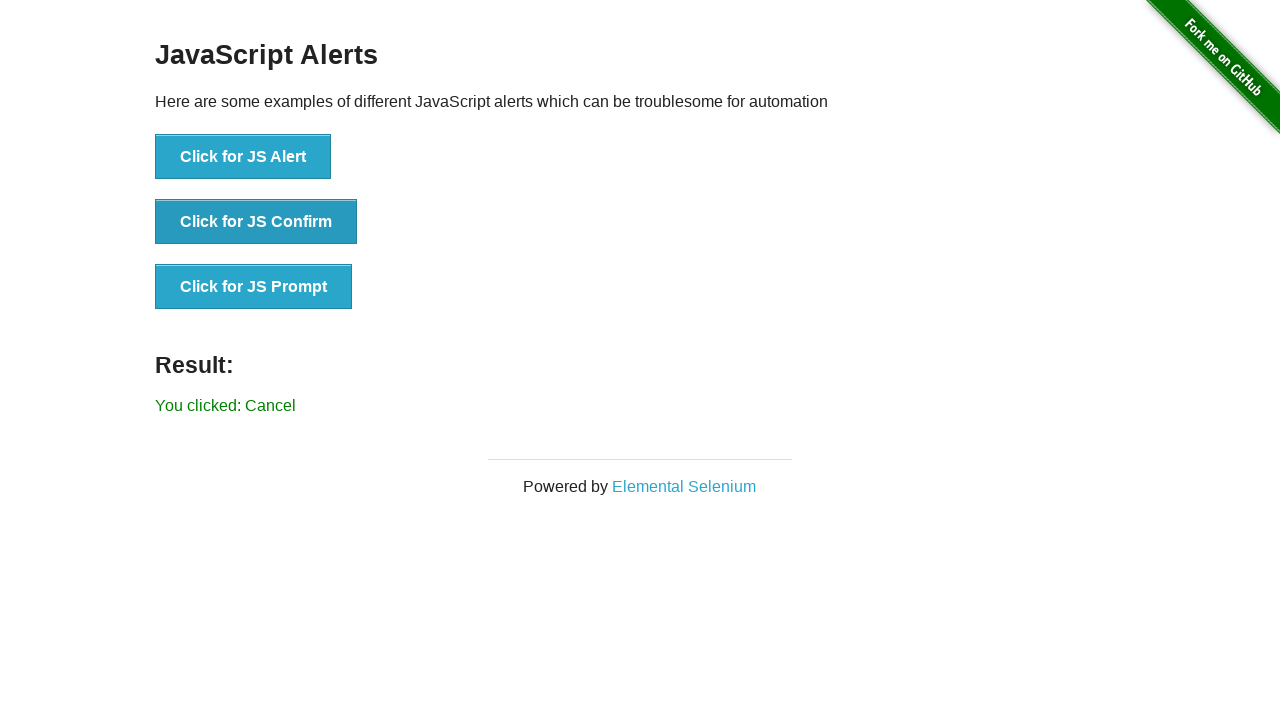

Set up dialog handler to accept confirmations and clicked confirmation button at (256, 222) on xpath=//button[text()='Click for JS Confirm']
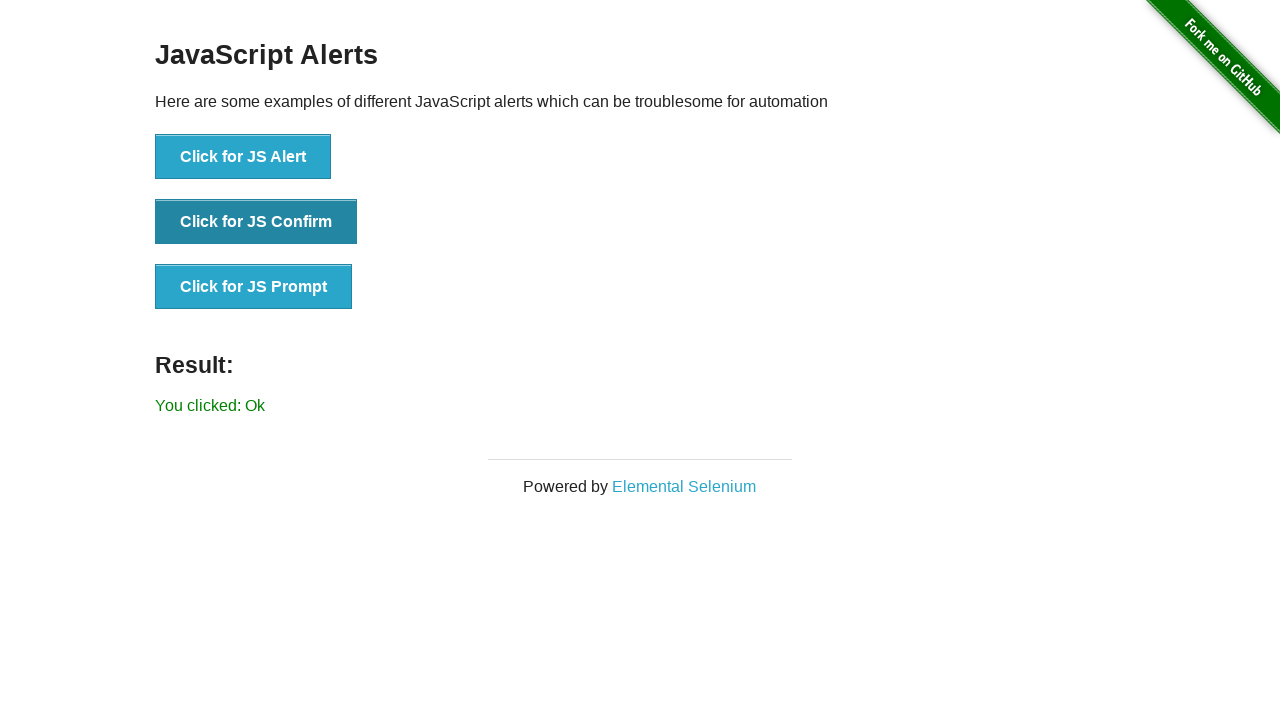

Clicked on 'Click for JS Confirm' button again at (256, 222) on xpath=//button[text()='Click for JS Confirm']
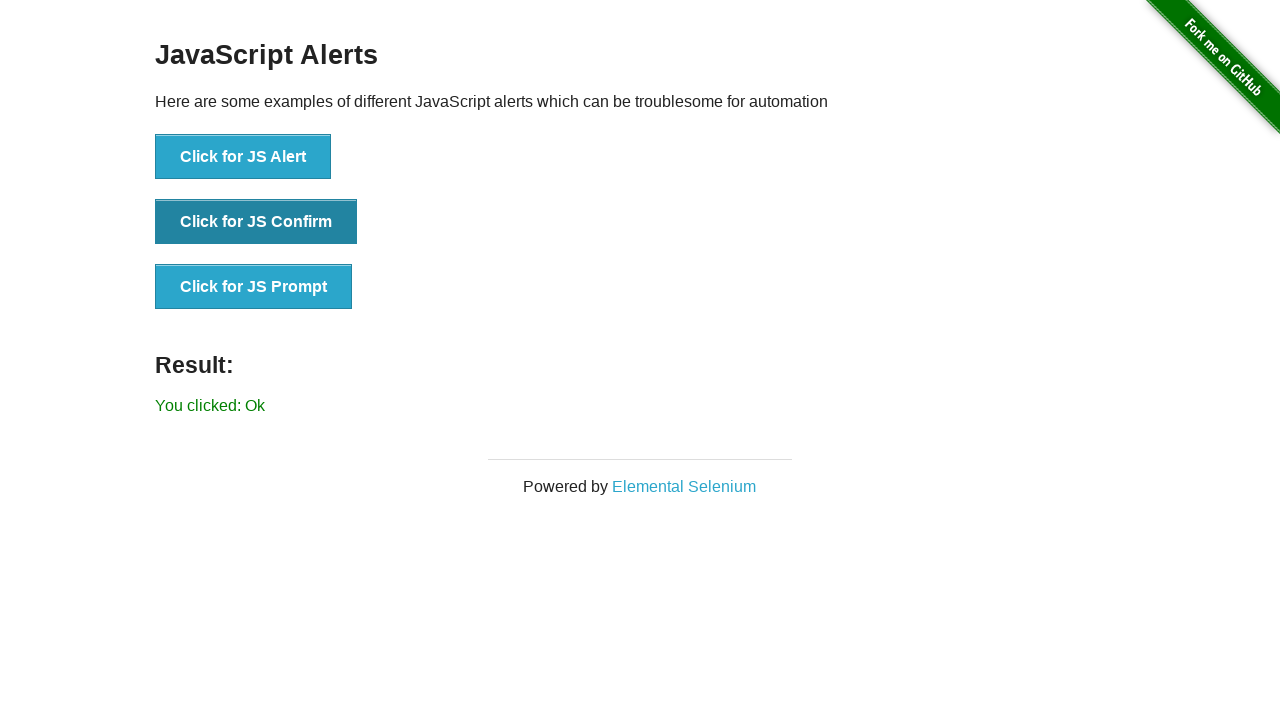

Set up dialog handler to dismiss confirmations and clicked confirmation button at (256, 222) on xpath=//button[text()='Click for JS Confirm']
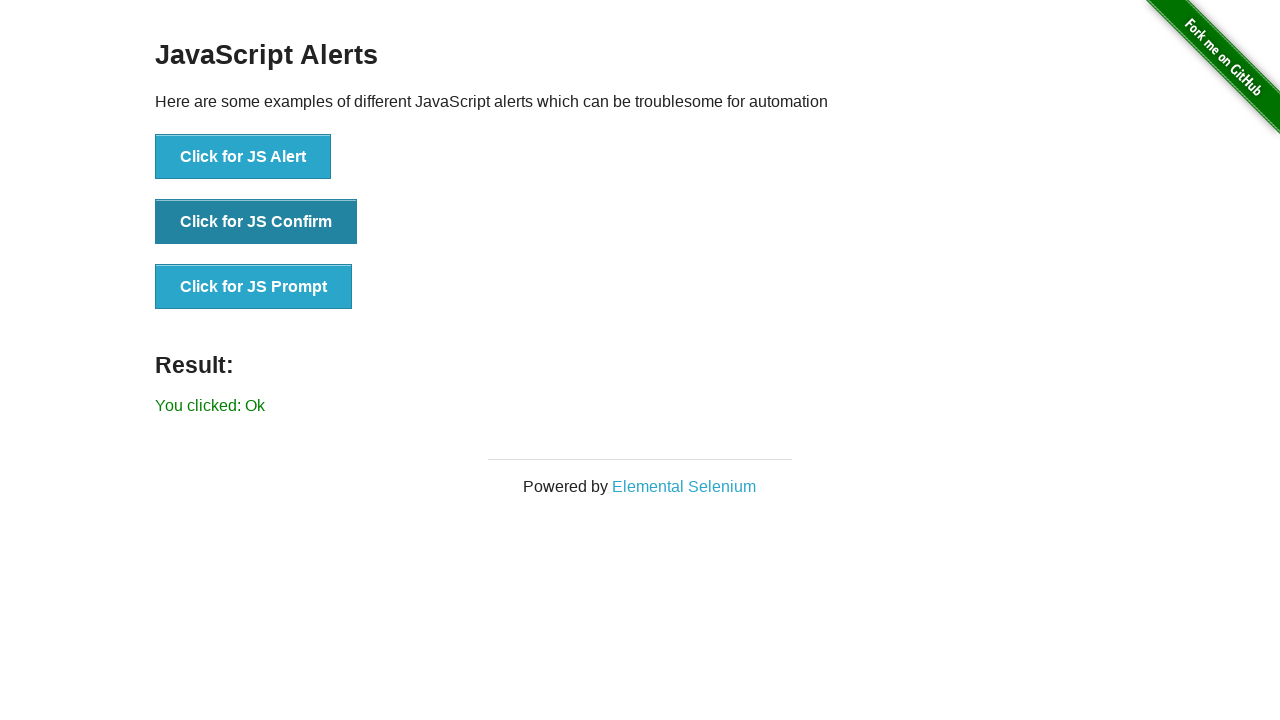

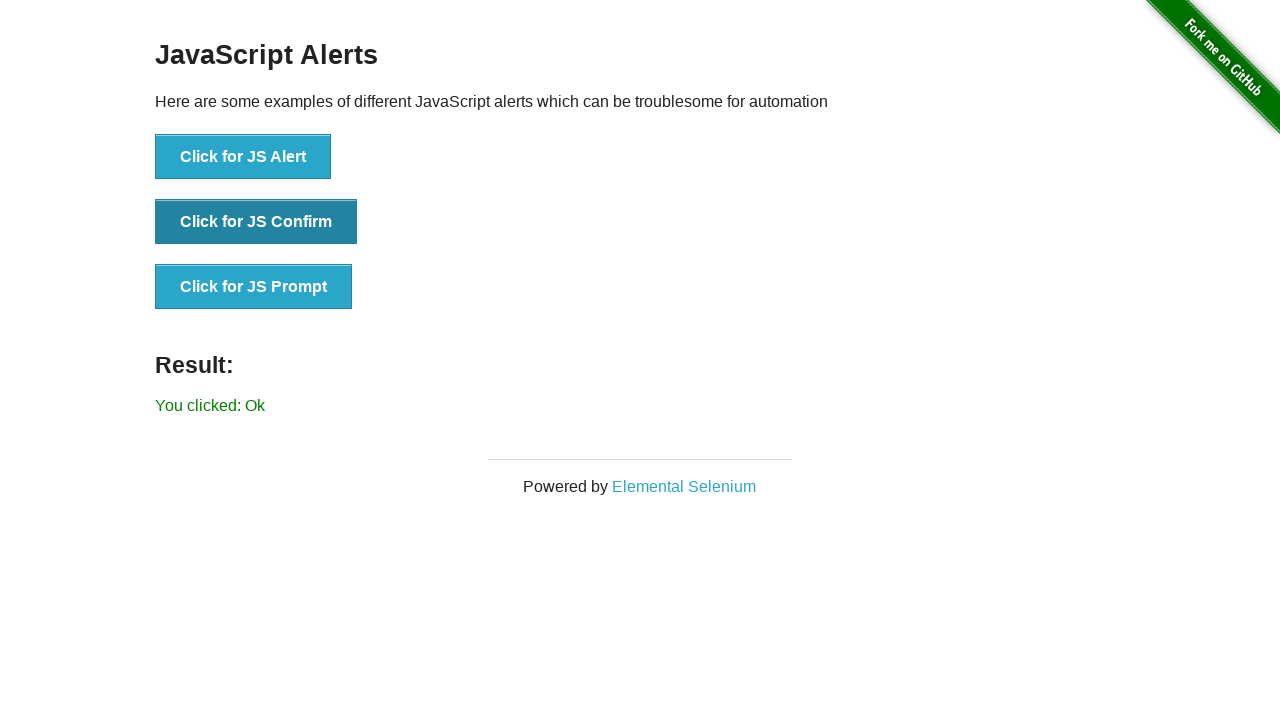